Opens the RedBus homepage and verifies the page loads successfully

Starting URL: https://www.redbus.com/

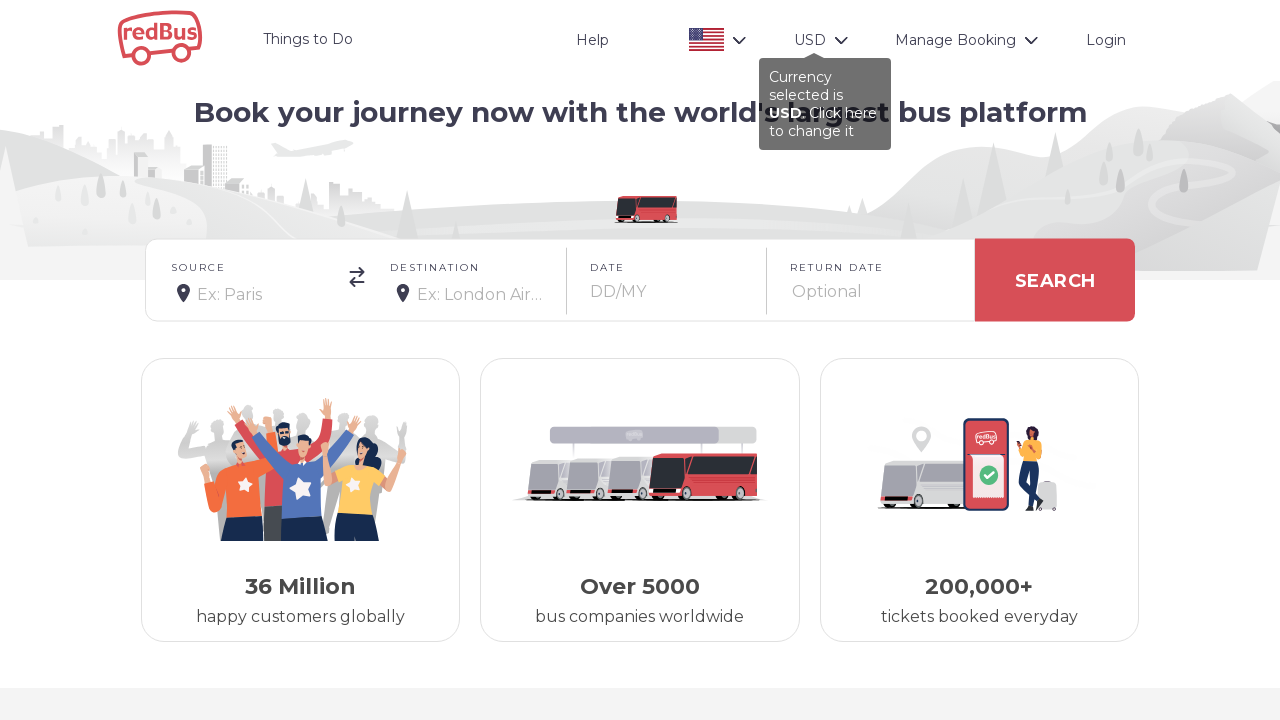

Navigated to RedBus homepage
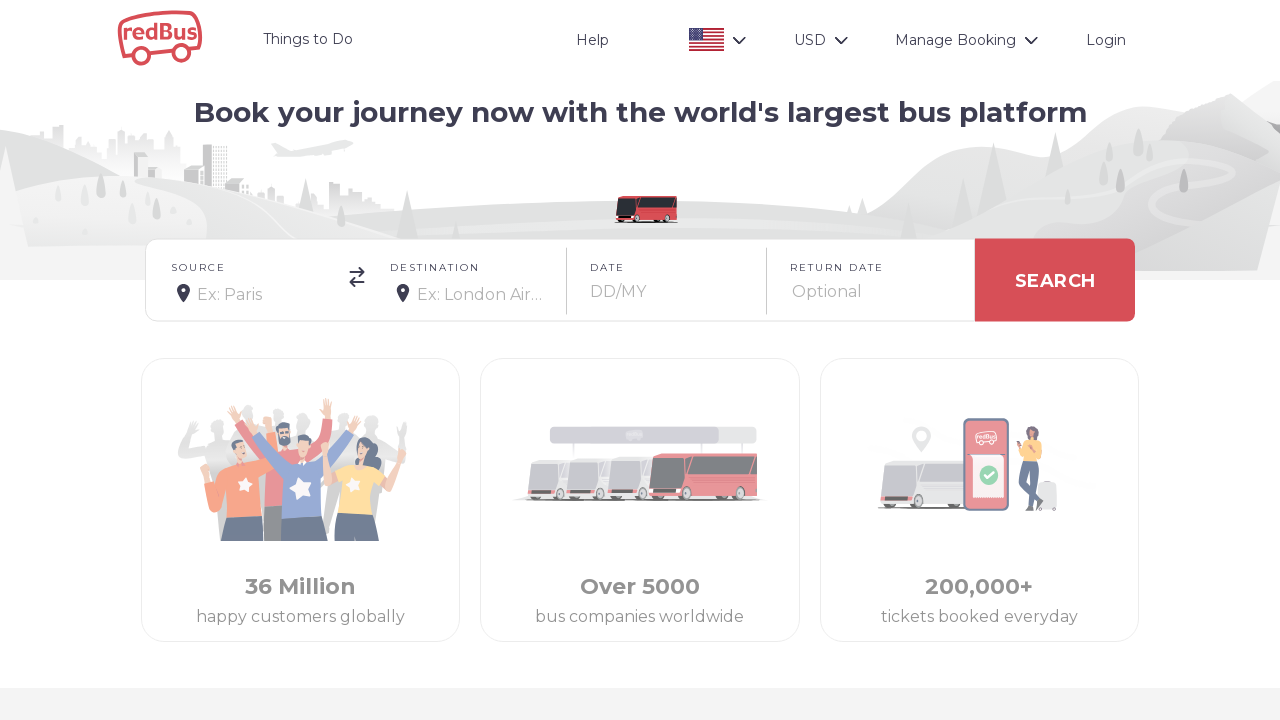

Waited for page DOM to load completely
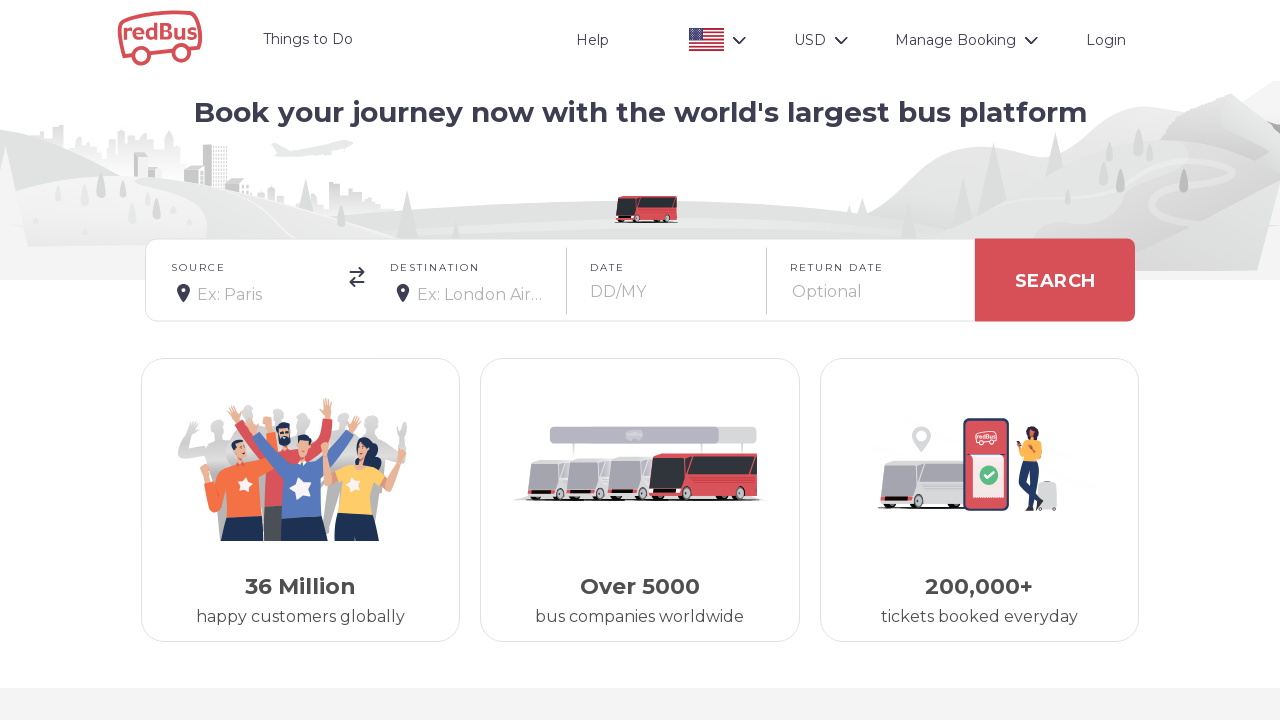

Verified RedBus homepage URL loaded successfully
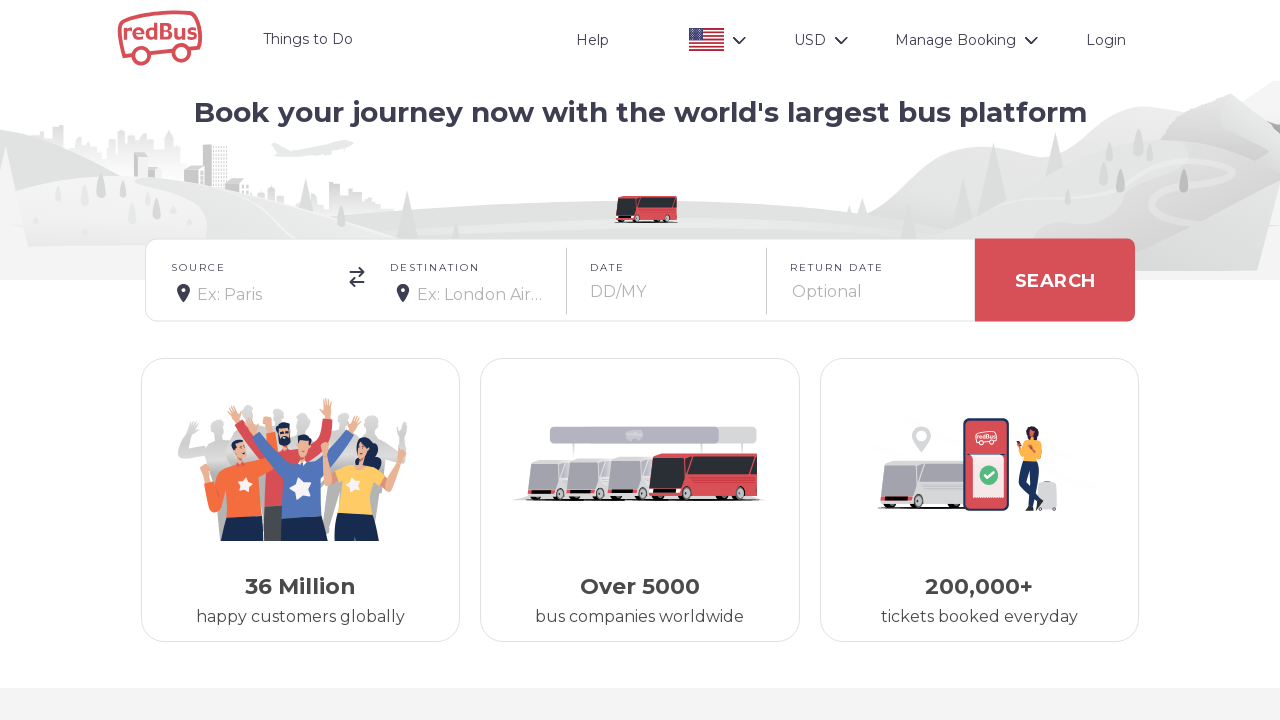

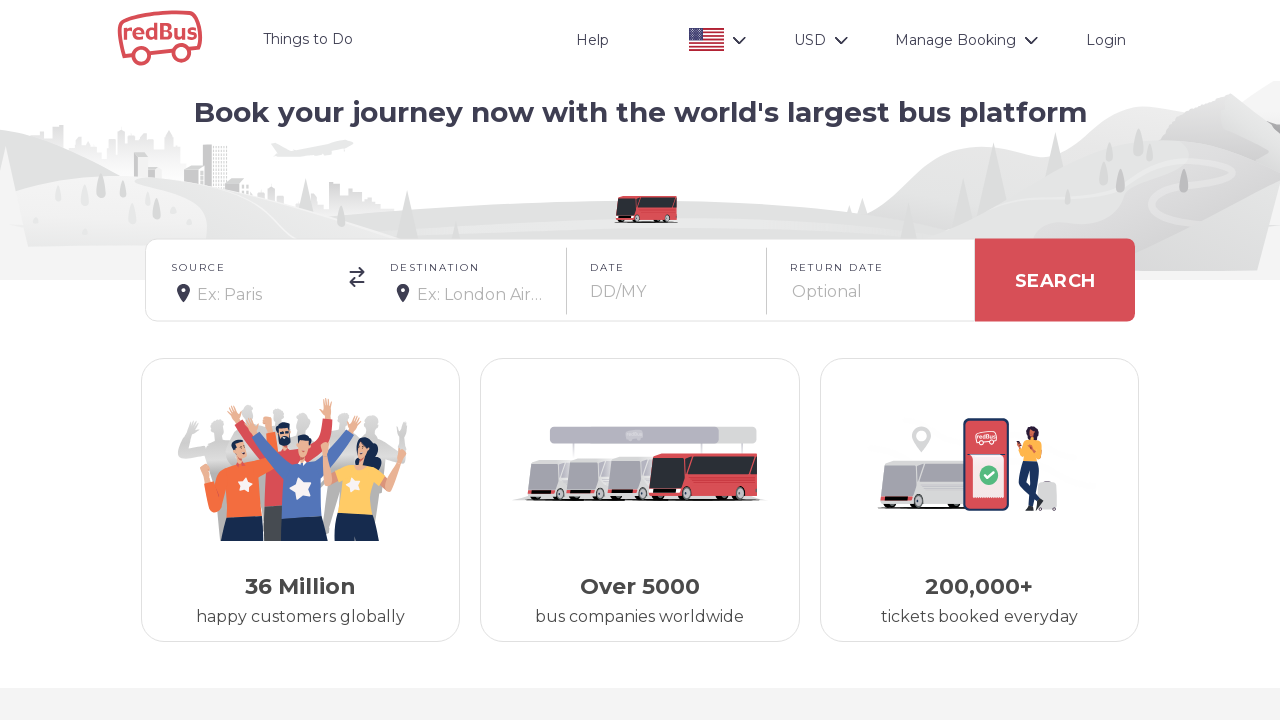